Opens the OrangeHRM demo page and performs window manipulation by maximizing the browser window, repositioning it, and maximizing again.

Starting URL: https://opensource-demo.orangehrmlive.com/

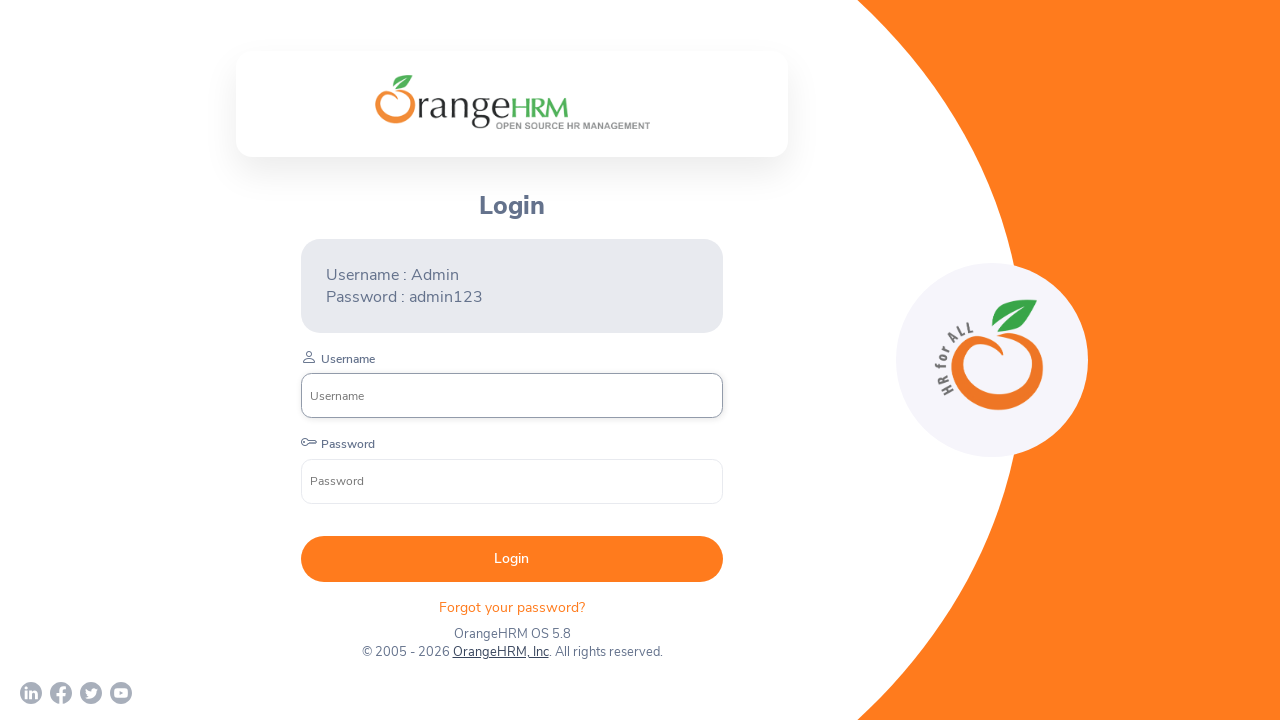

Waited for page to load (domcontentloaded)
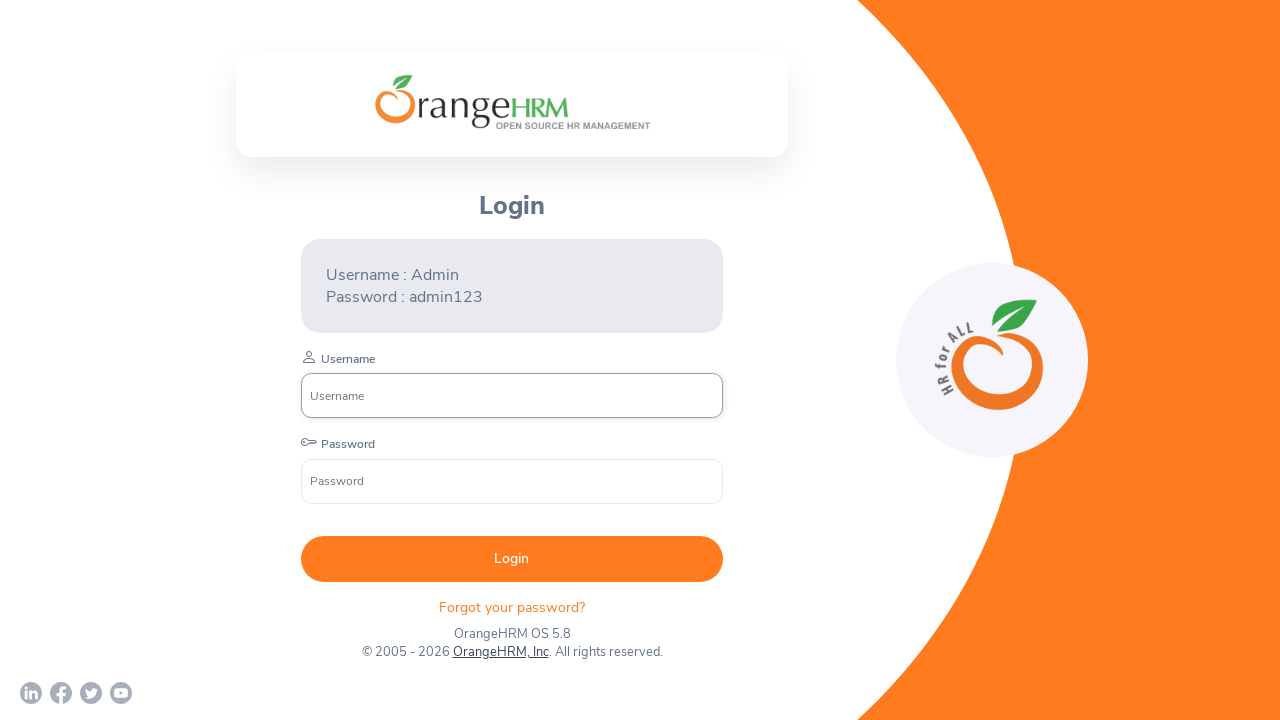

Maximized browser window to 1920x1080
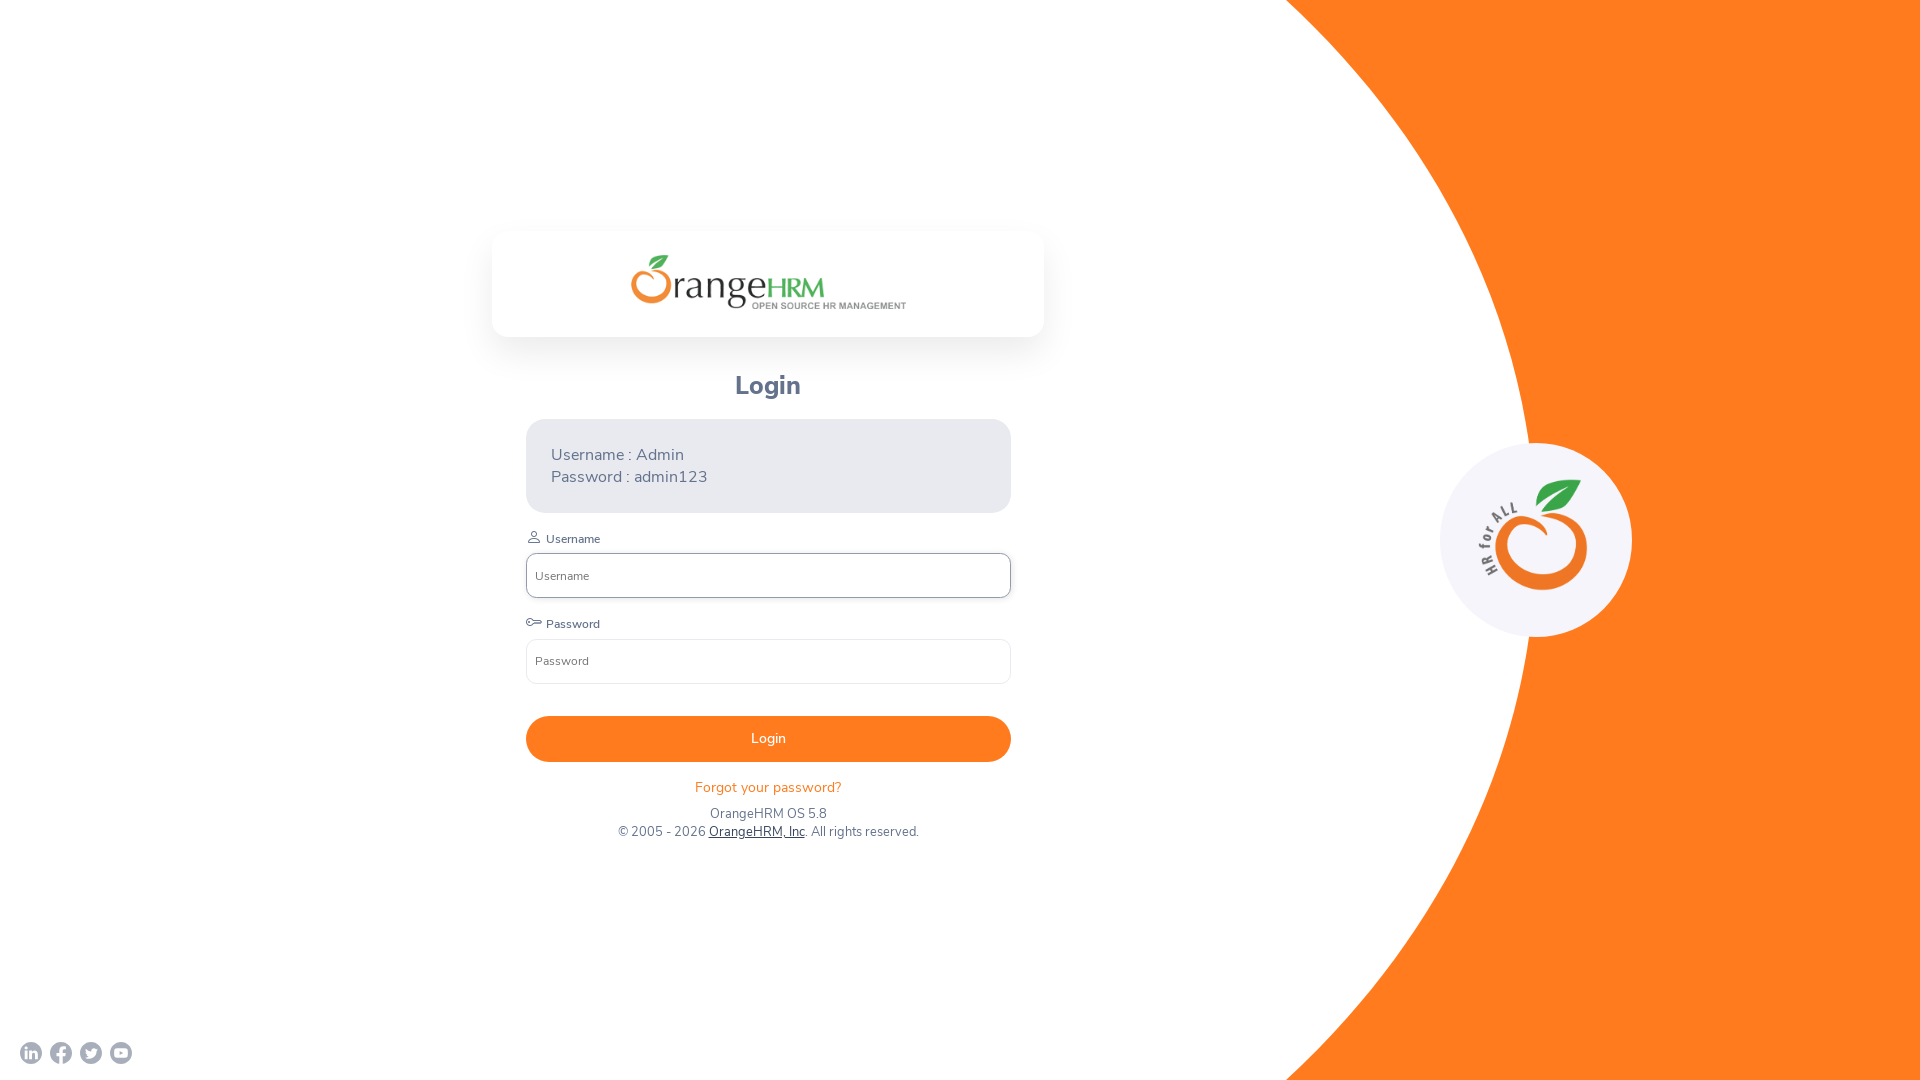

Waited 3 seconds
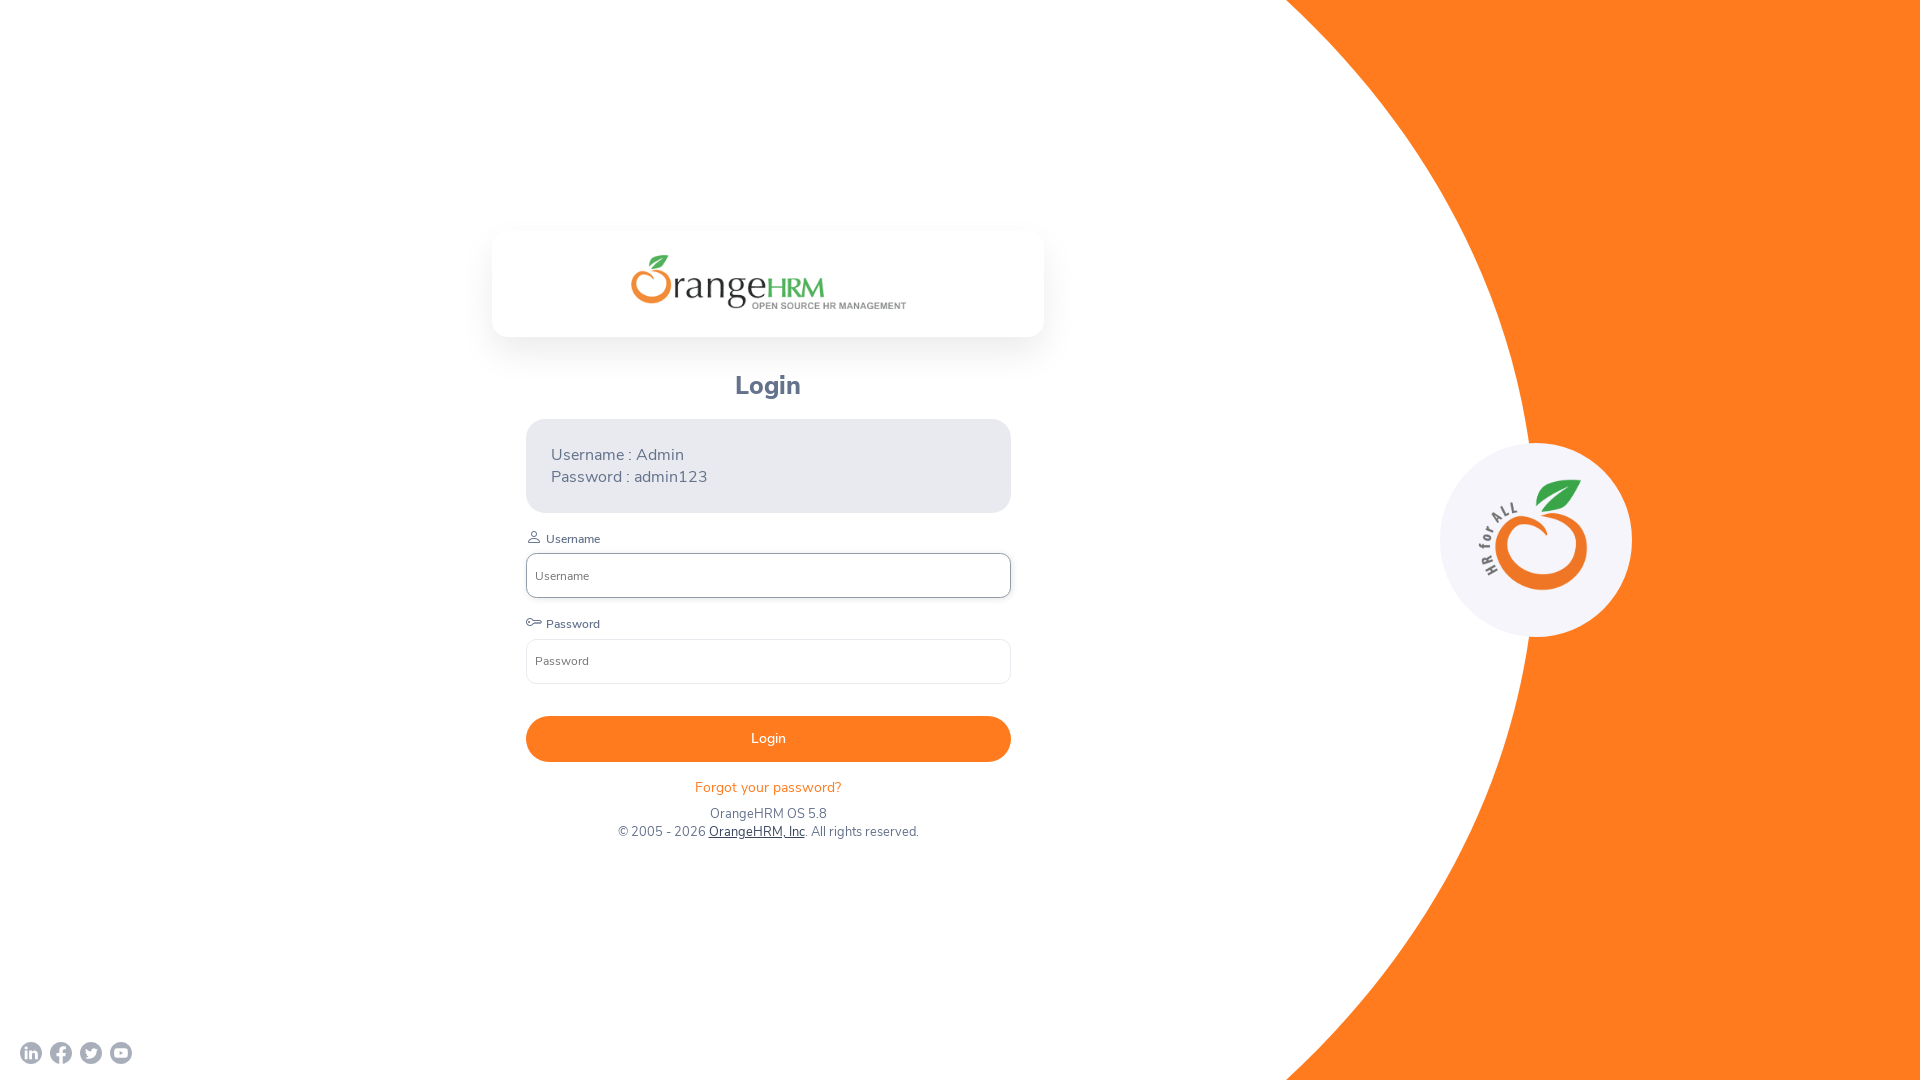

Repositioned and maximized browser window again to 1920x1080
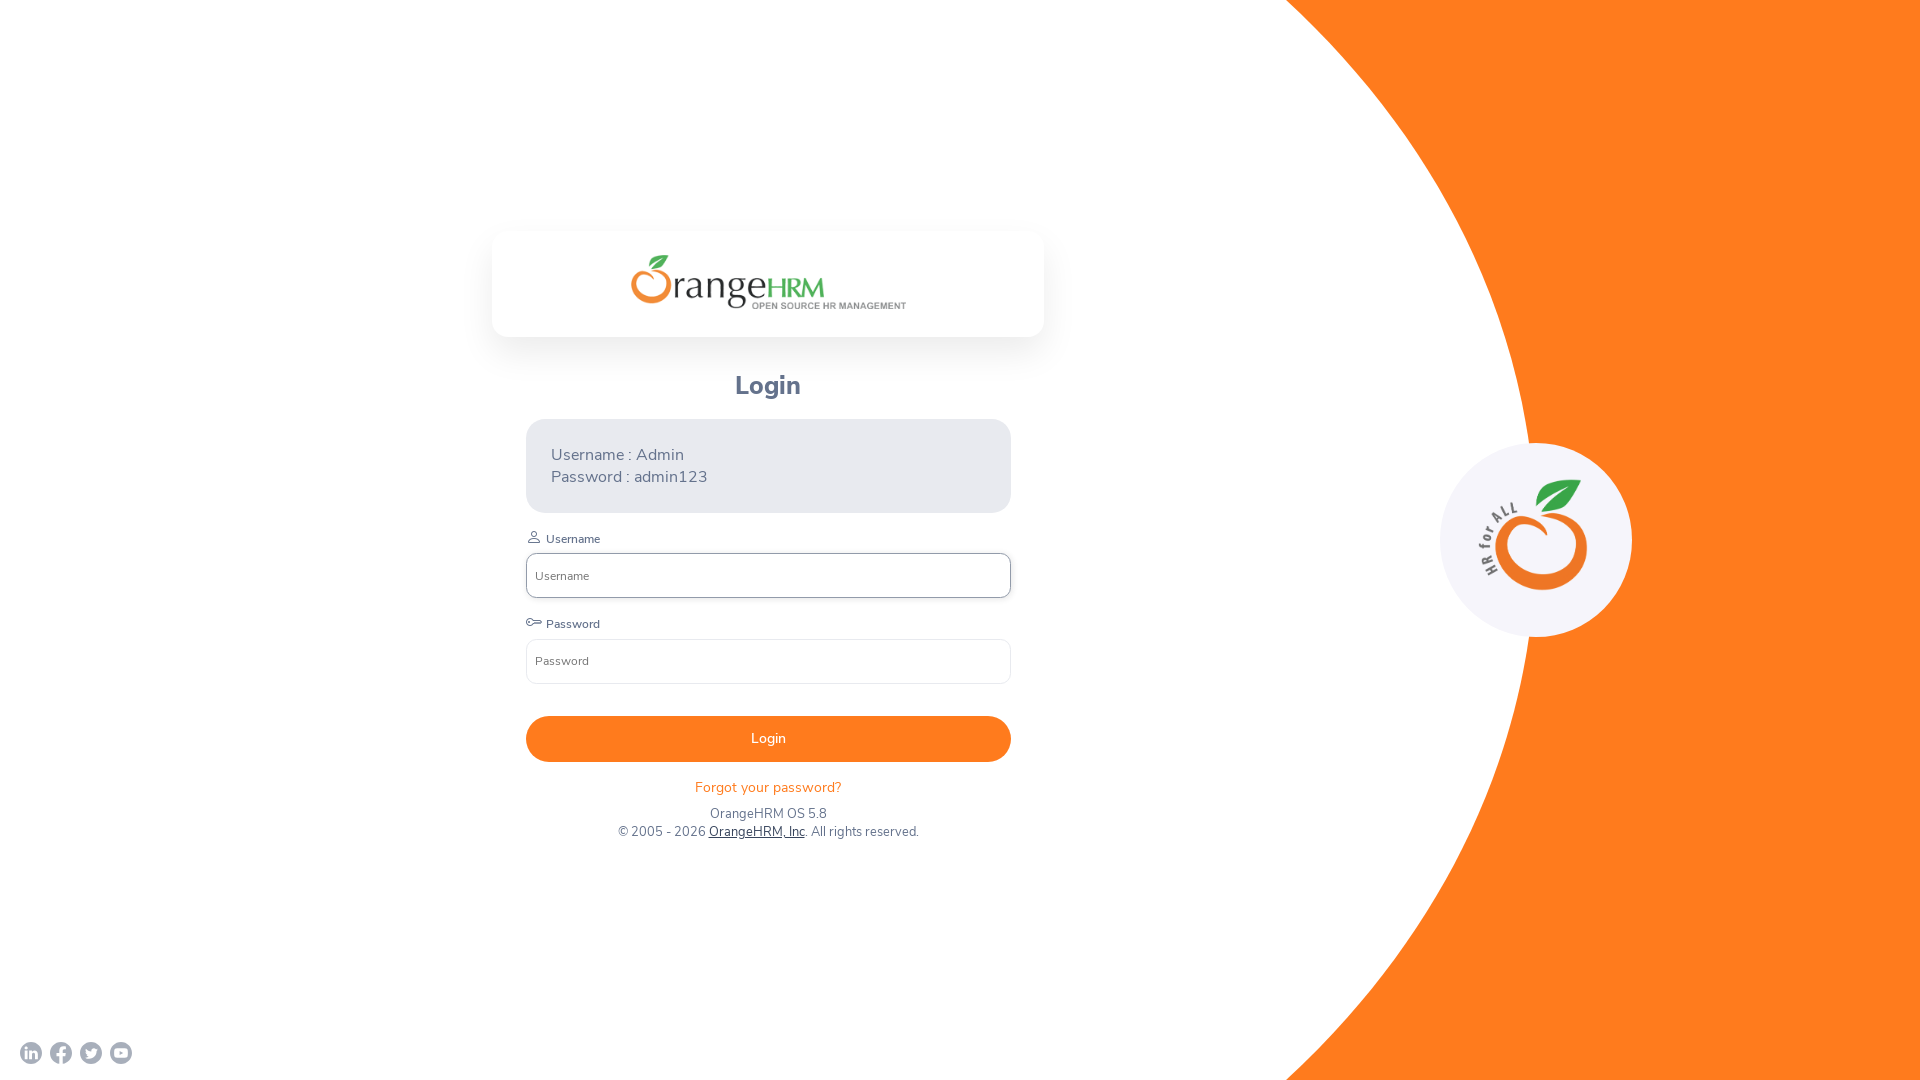

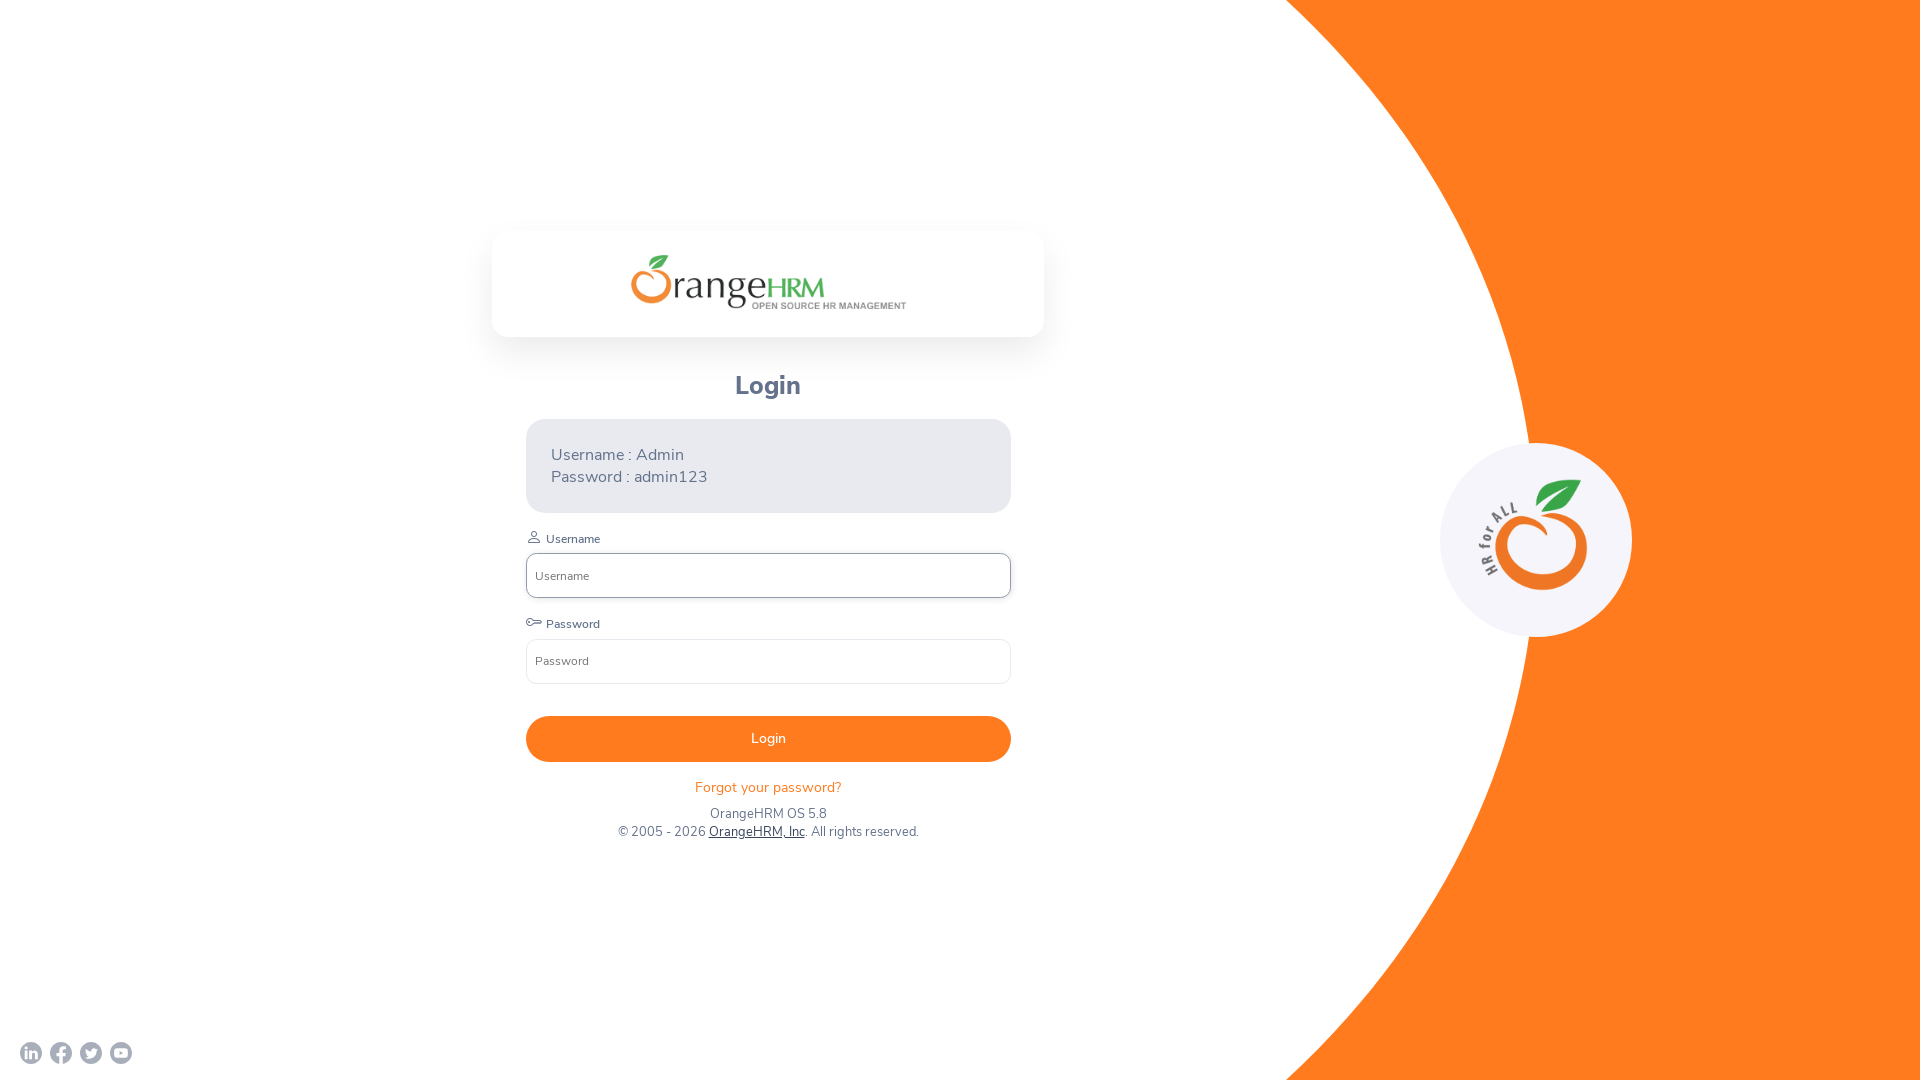